Tests dropdown selection operations on a registration form by selecting options using different methods (by index, visible text, and value)

Starting URL: https://demo.automationtesting.in/Register.html

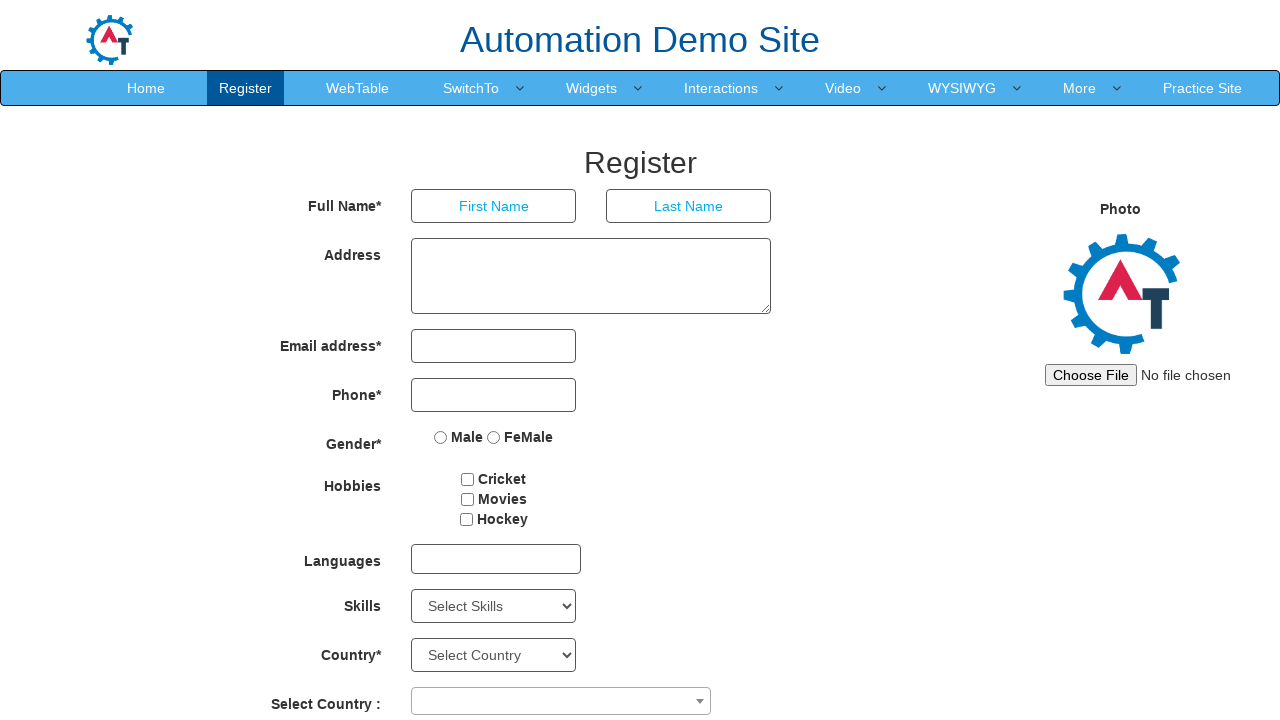

Navigated to registration form page
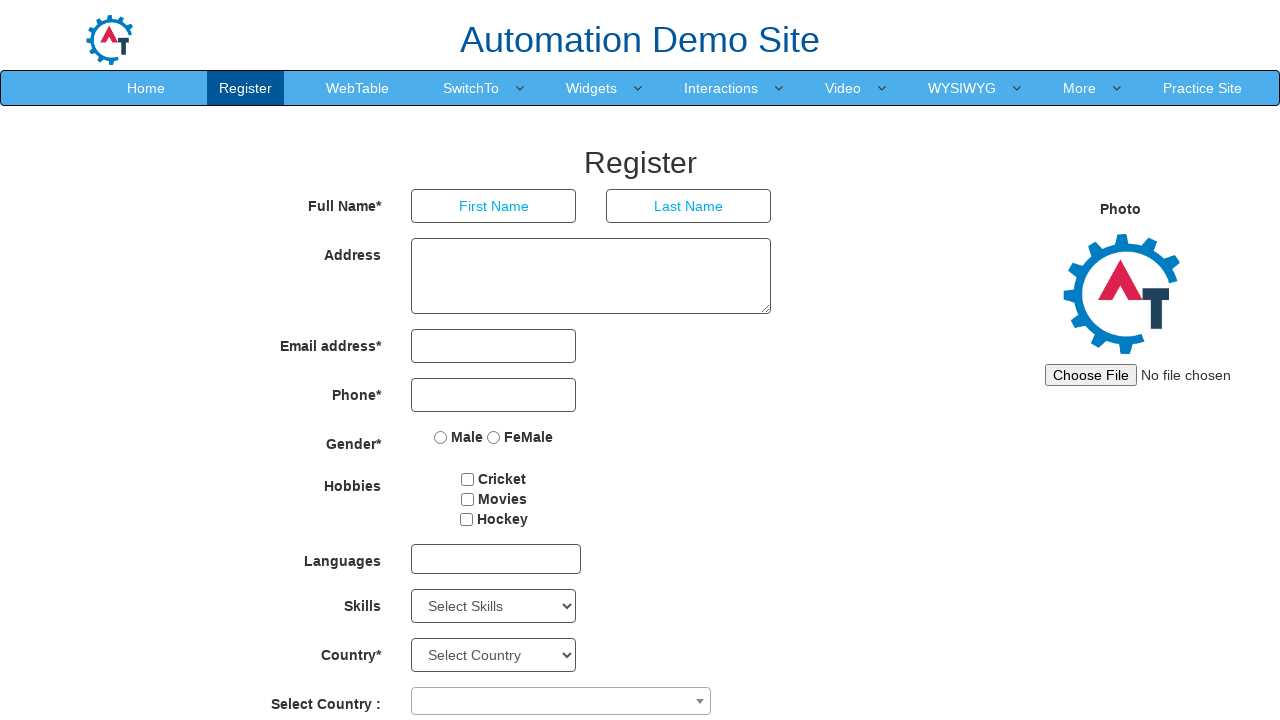

Located Skills dropdown element
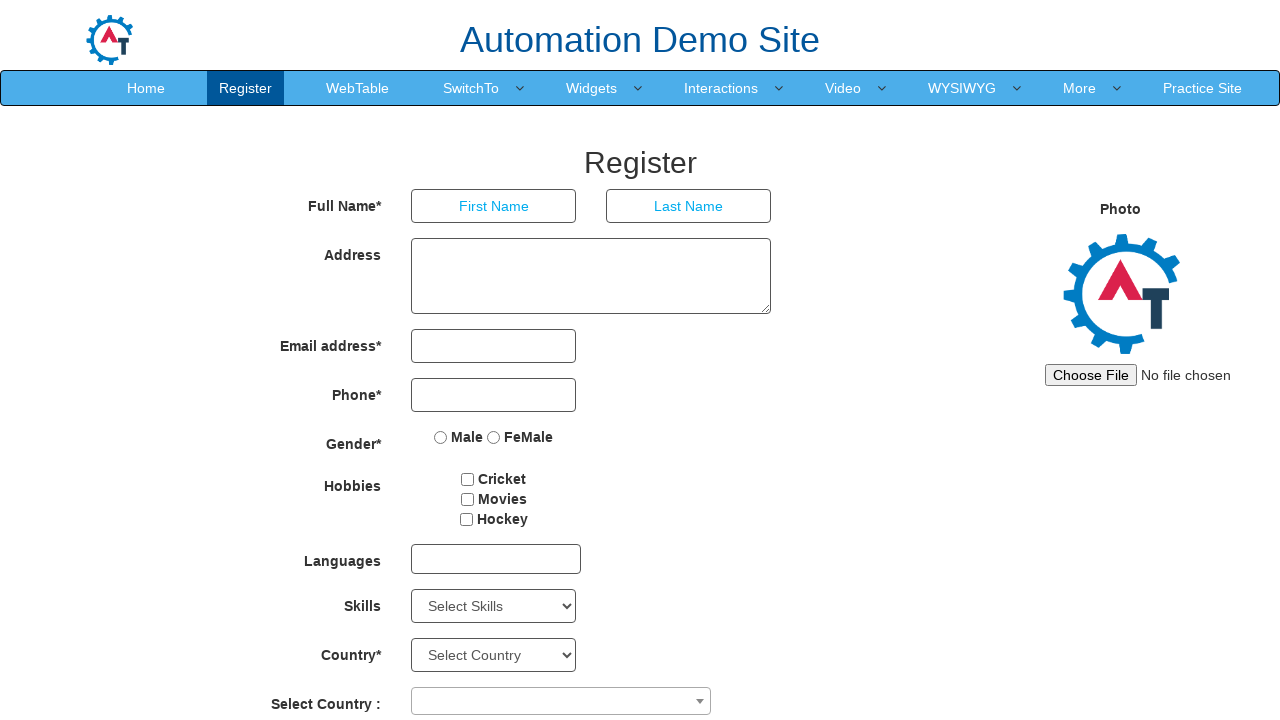

Selected Skills dropdown option by index 2 on select#Skills
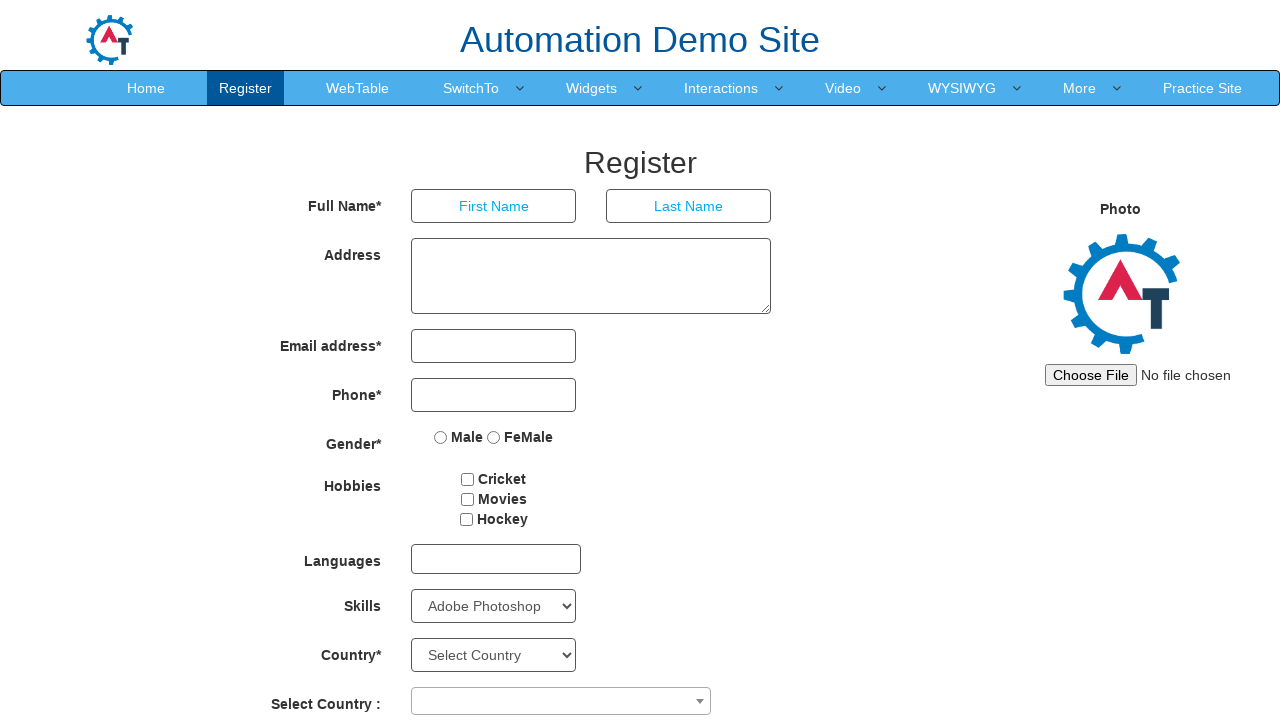

Selected Skills dropdown option by visible text 'APIs' on select#Skills
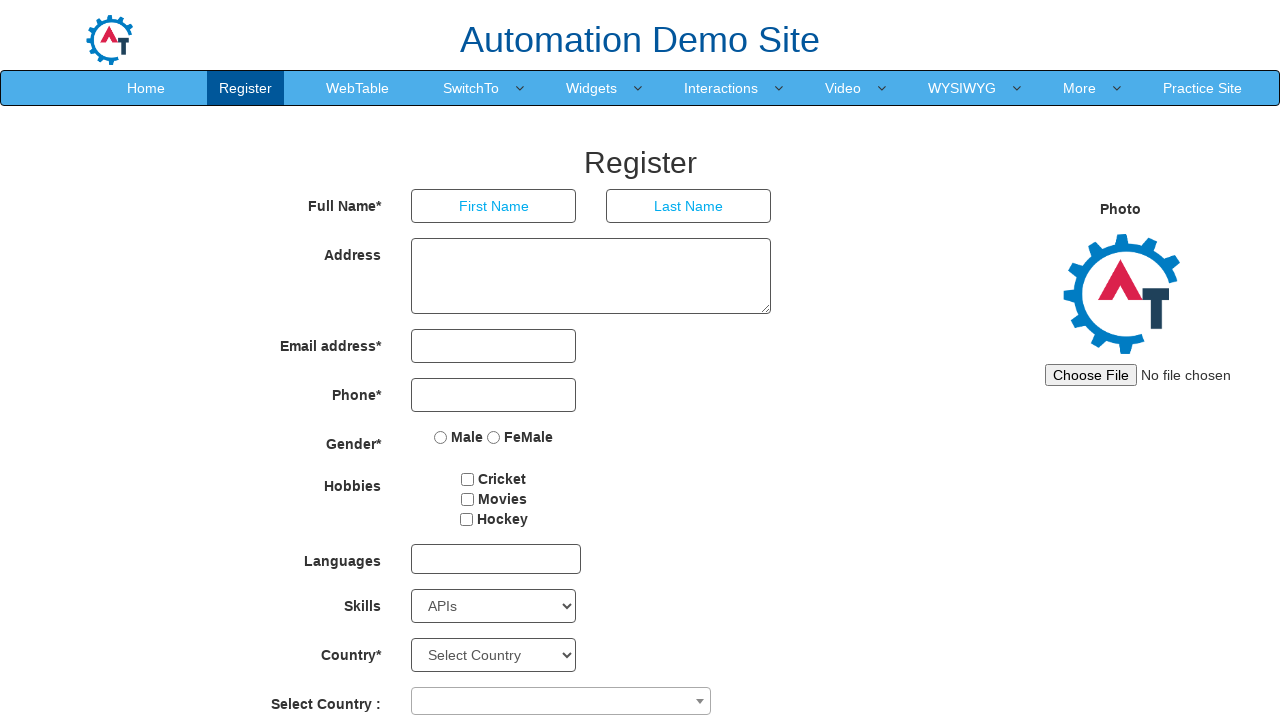

Selected Skills dropdown option by value 'Analytics' on select#Skills
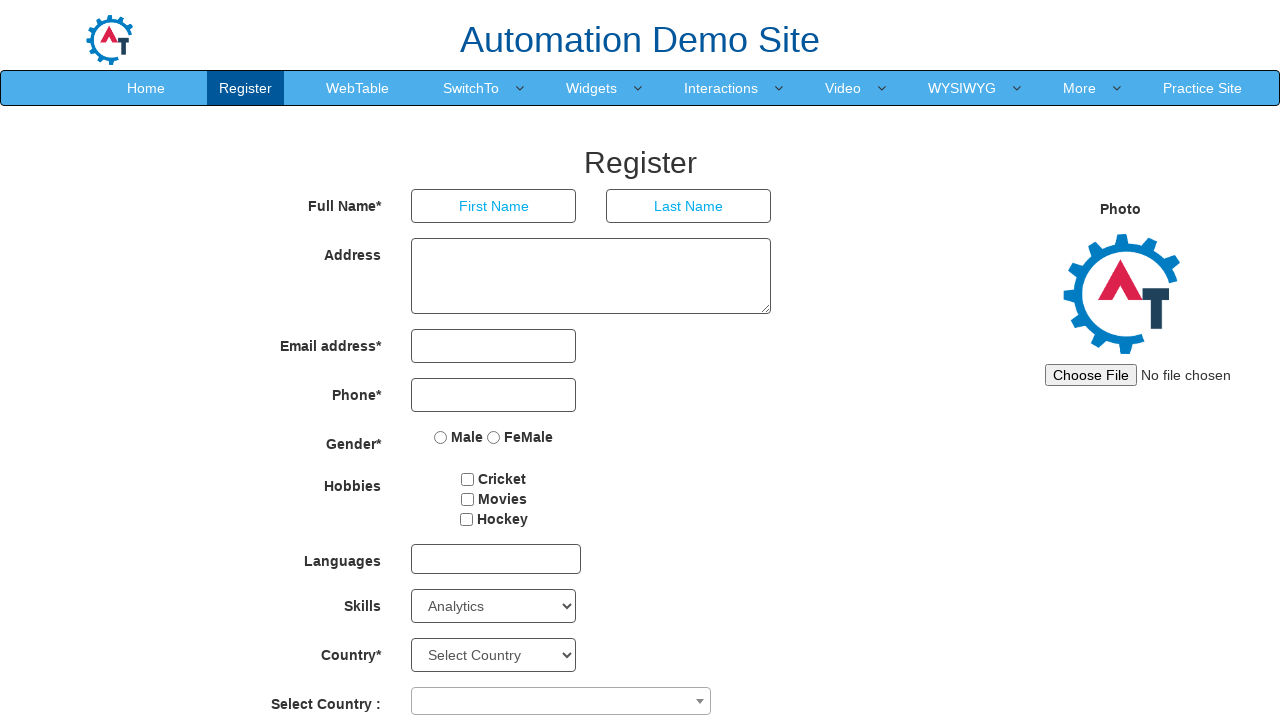

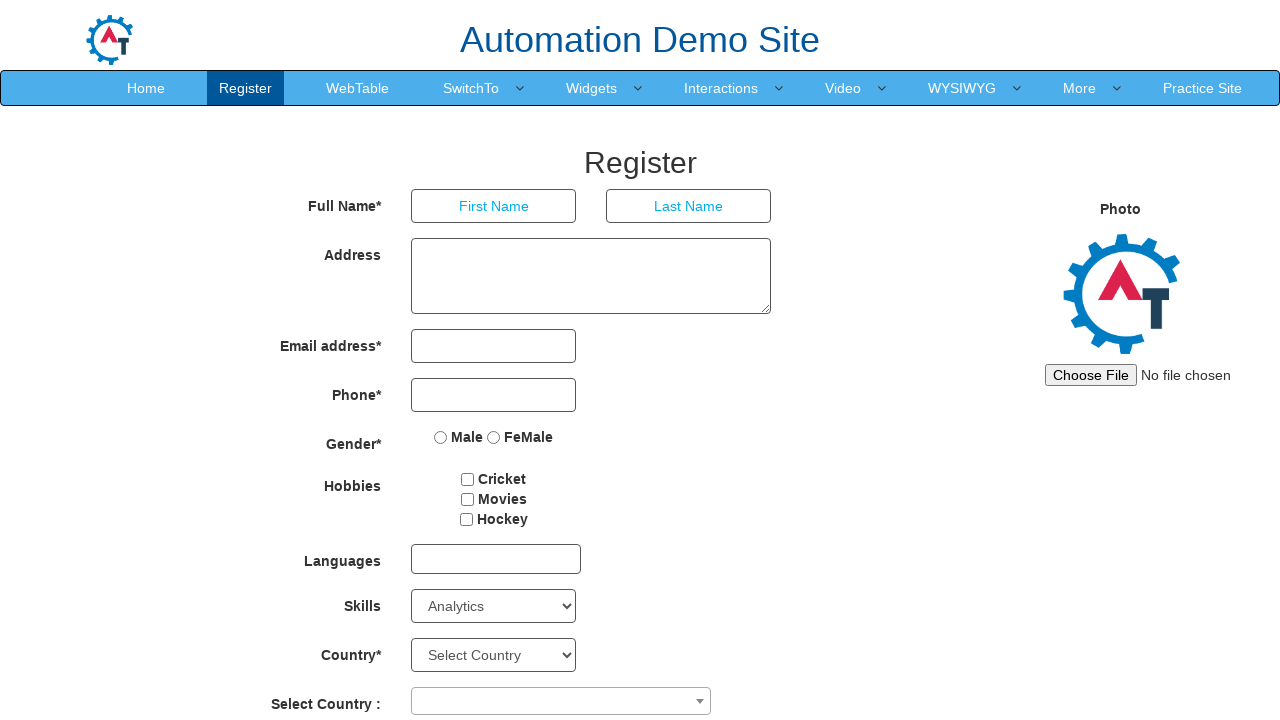